Tests dynamic controls functionality by toggling an input field's enabled state and then typing text into it

Starting URL: https://v1.training-support.net/selenium/dynamic-controls

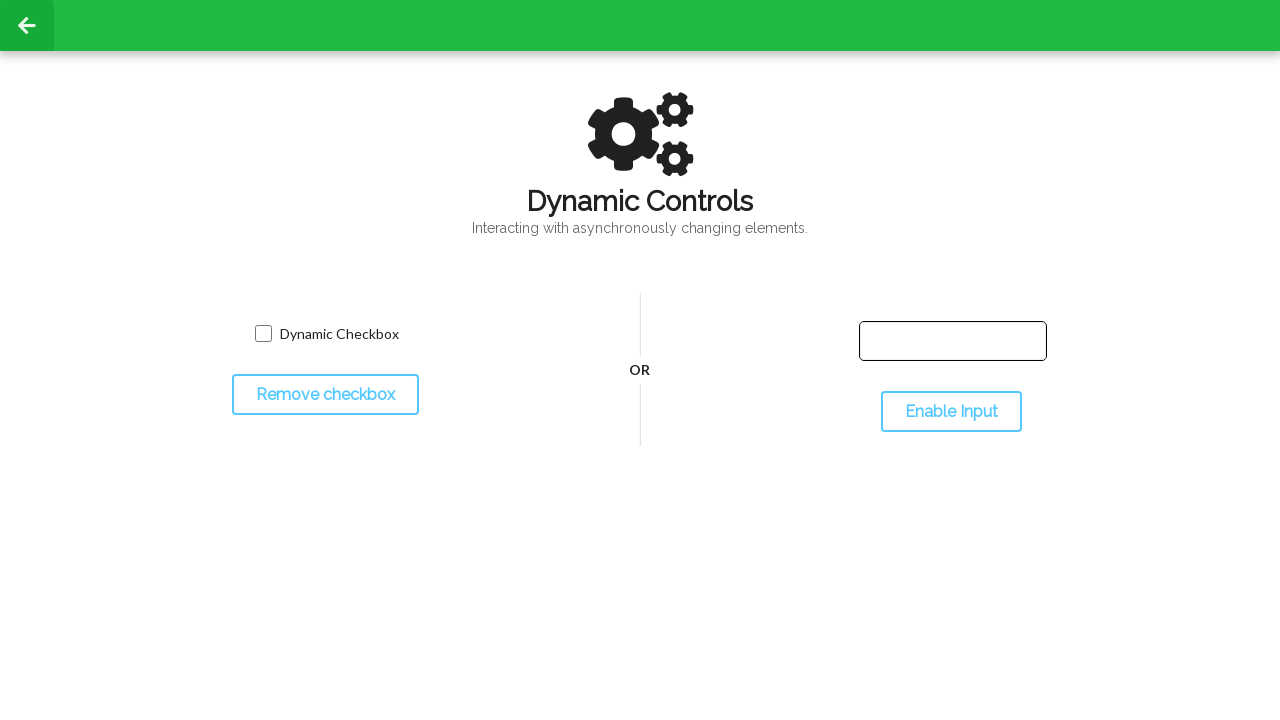

Located the input text box element
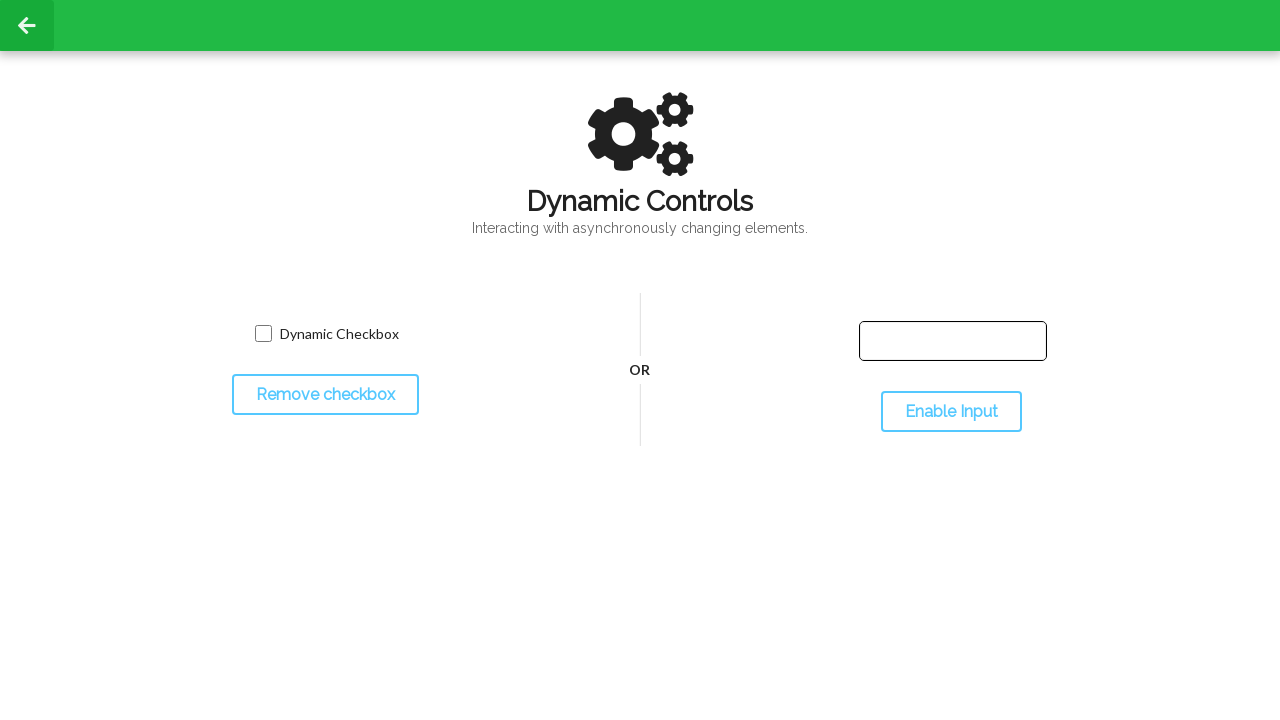

Located the toggle input button element
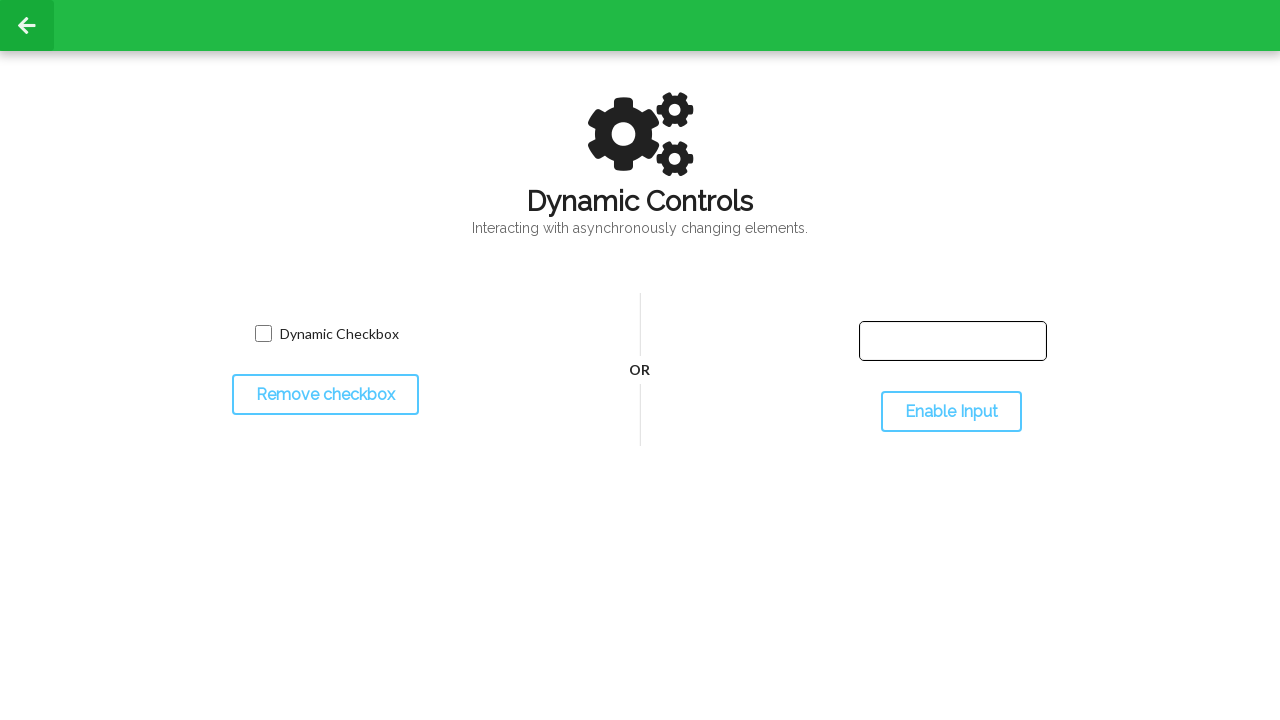

Clicked the toggle button to enable the input field at (951, 412) on #toggleInput
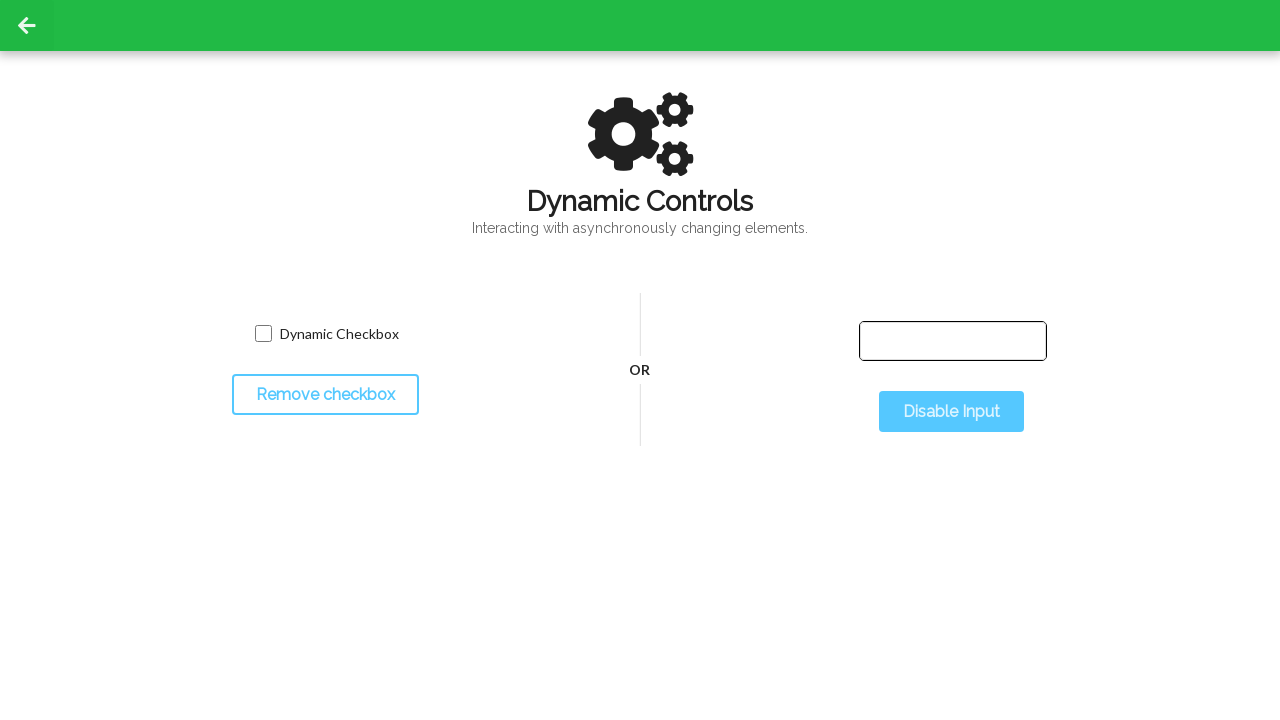

Waited for the input text box to become enabled
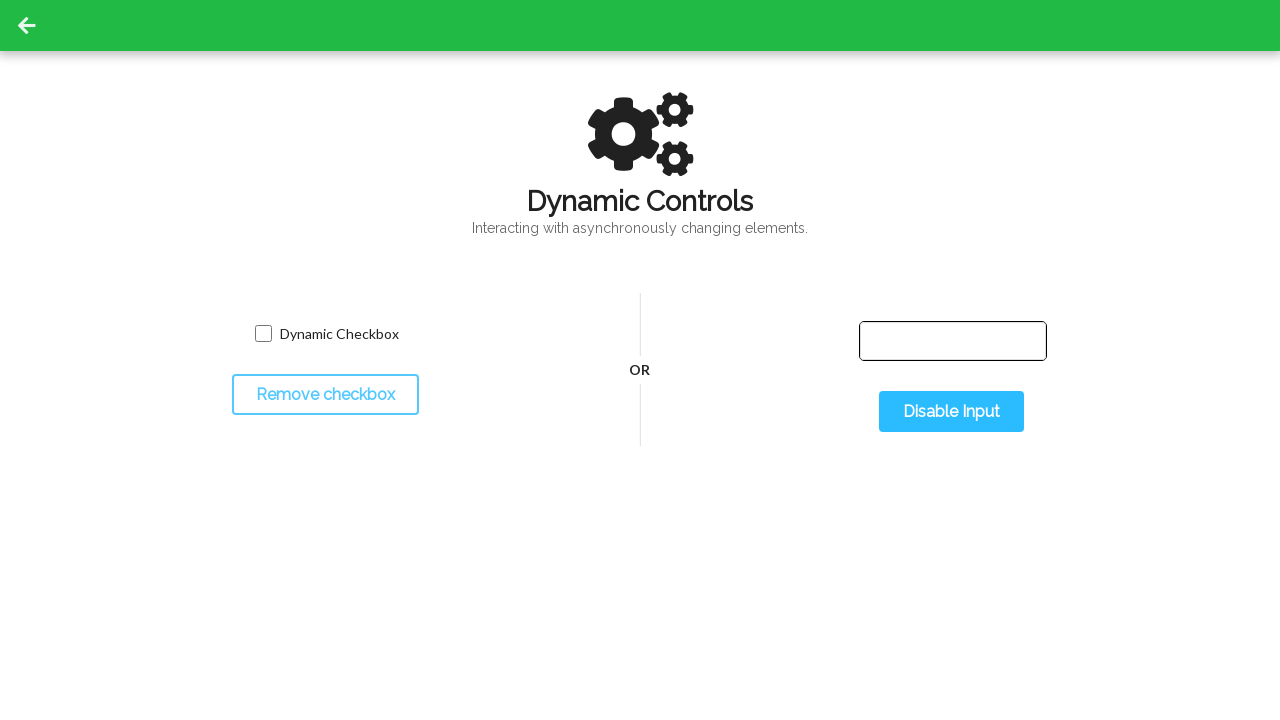

Filled the enabled text box with 'Selenium with Python' on #input-text
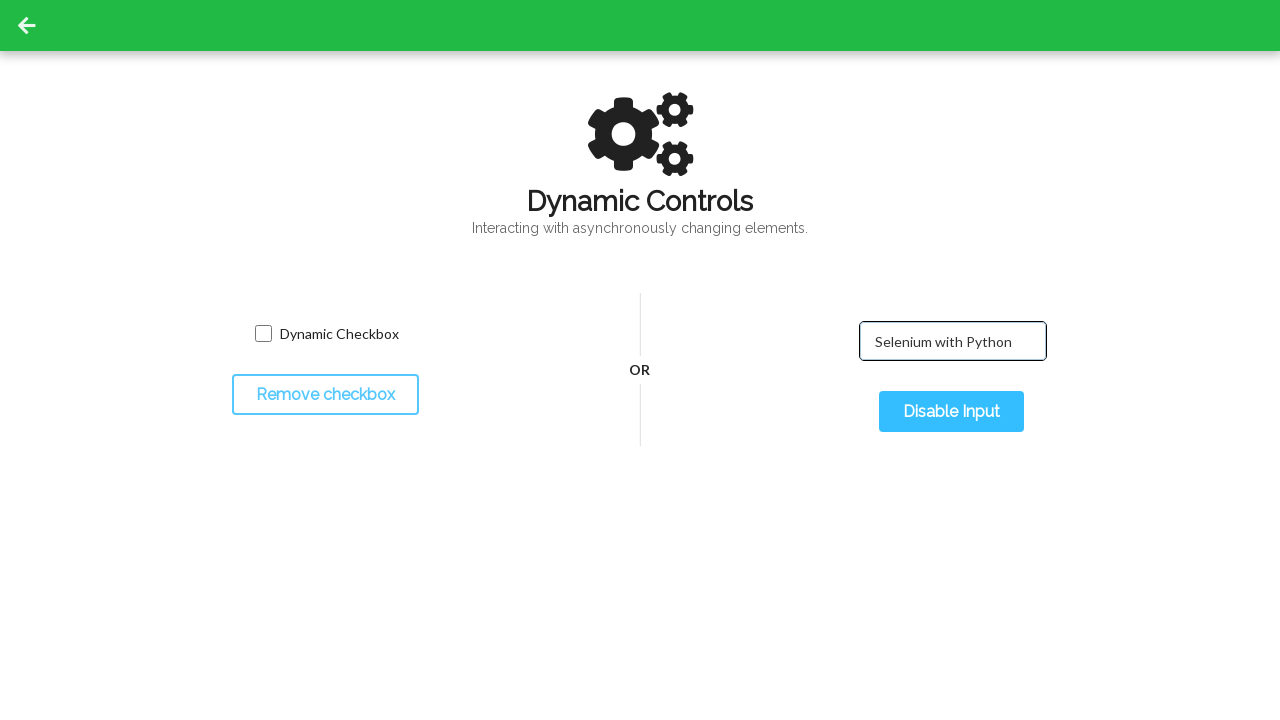

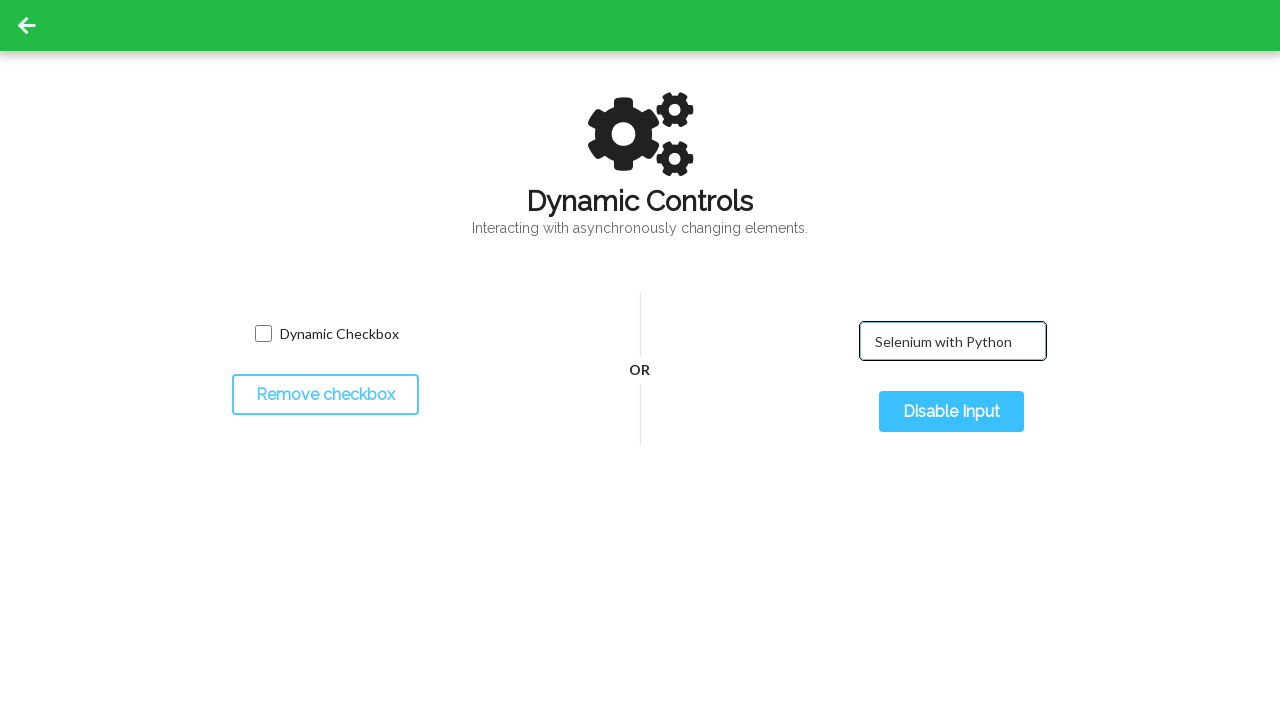